Tests the file upload functionality on the DemoQA upload-download page by selecting a file through the file input element

Starting URL: https://demoqa.com/upload-download

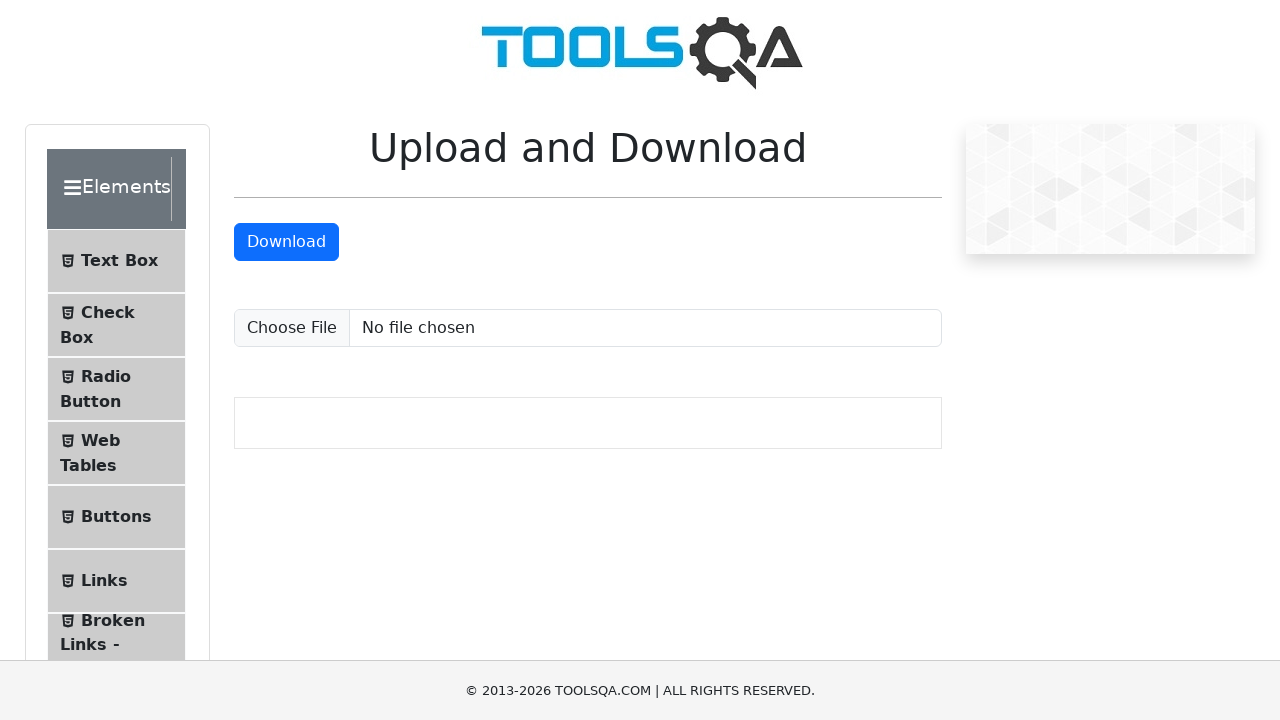

Located the file upload input element
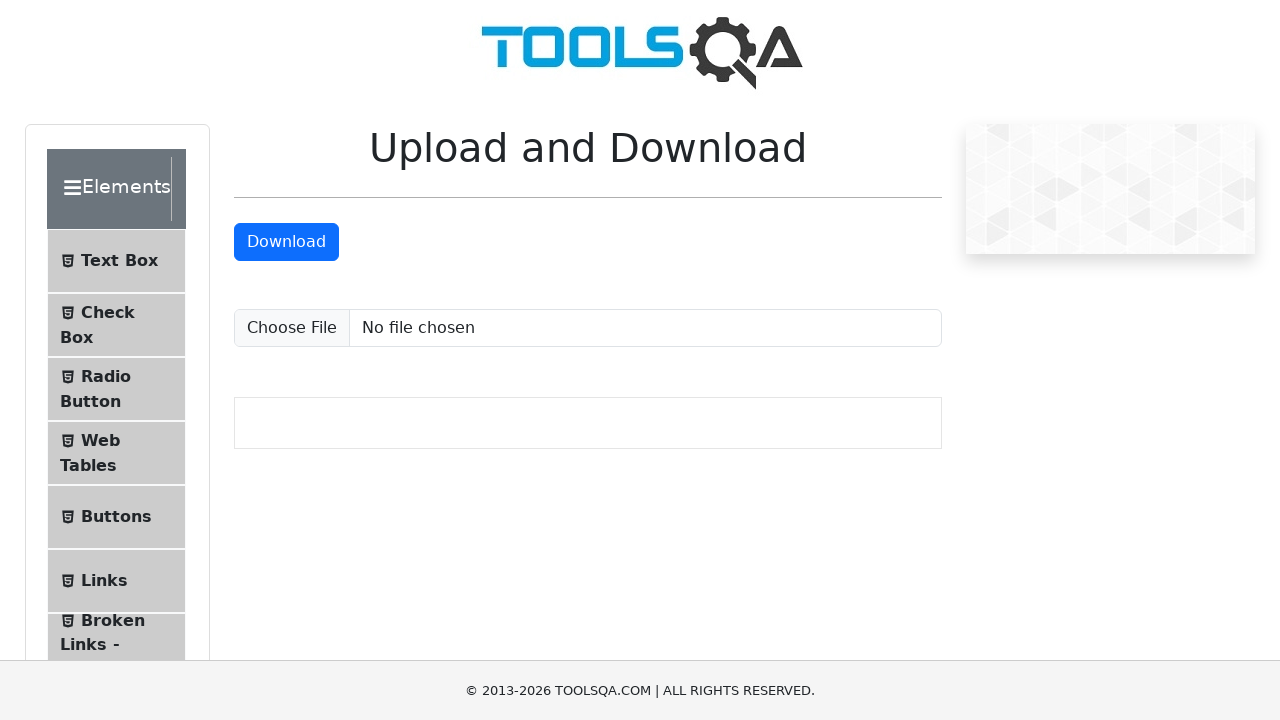

Created temporary test file at /tmp/test_upload_sample.txt
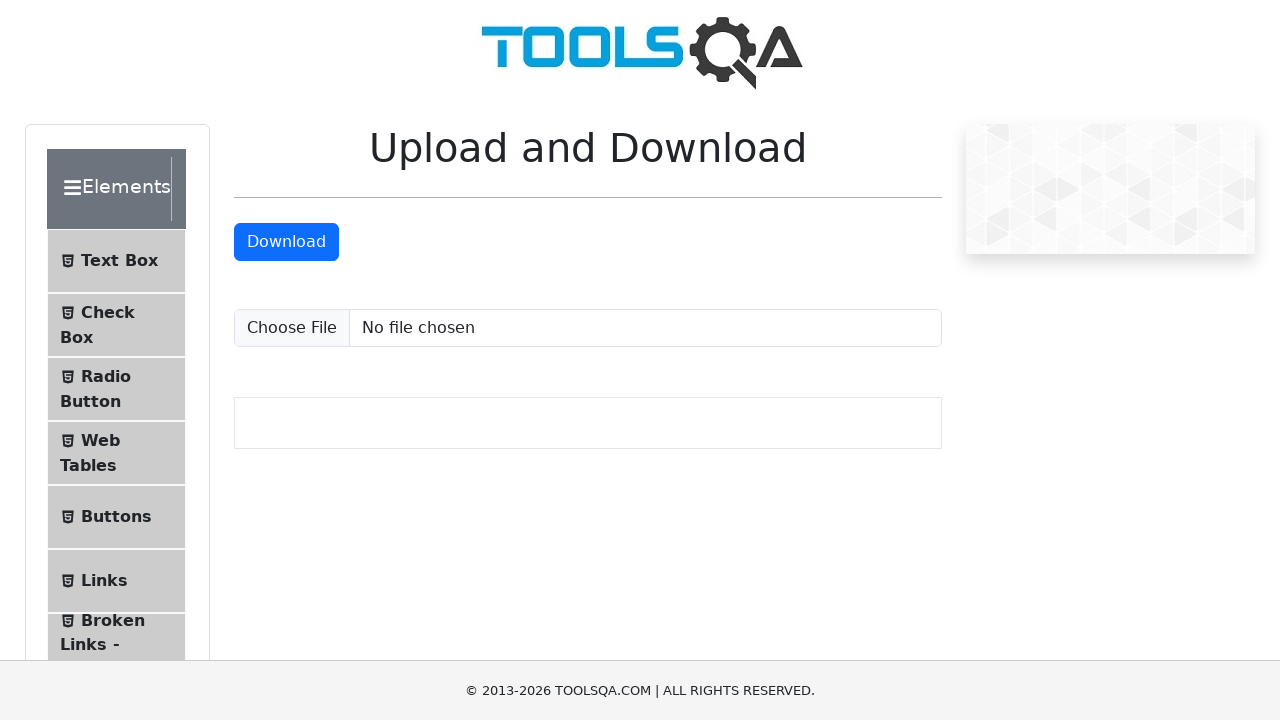

Set file input with test file for upload
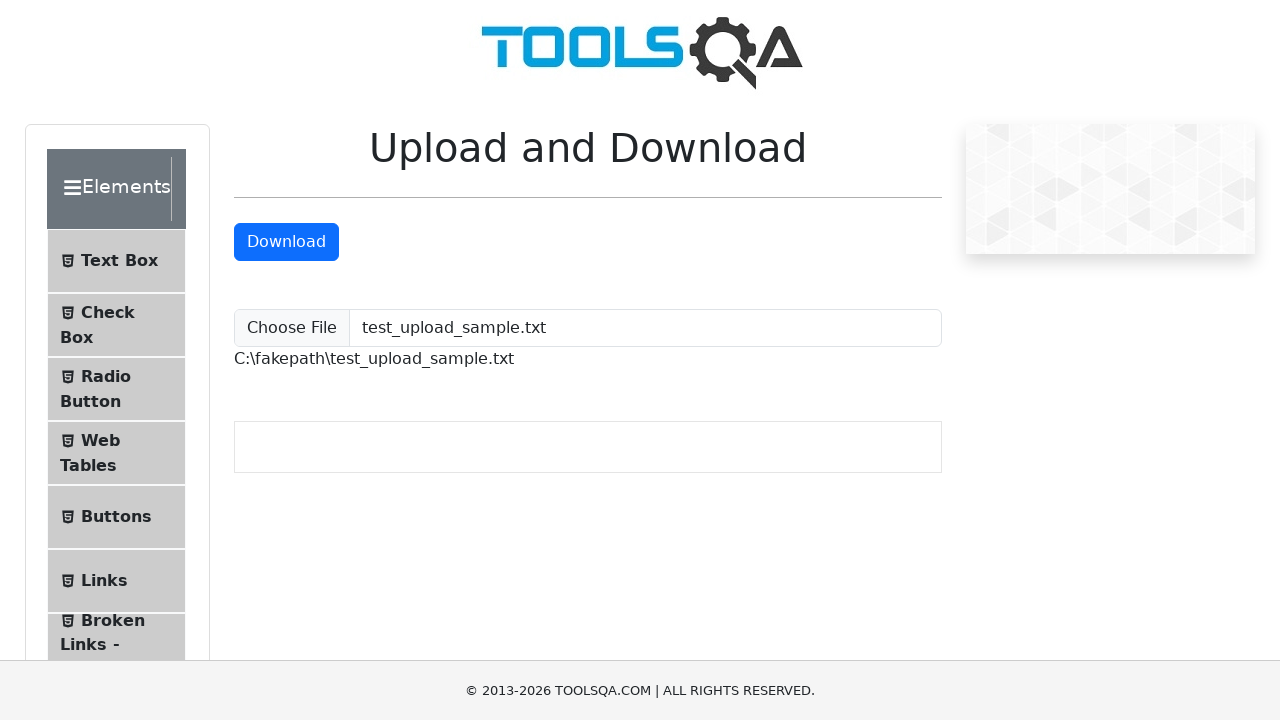

File upload completed and confirmation path displayed
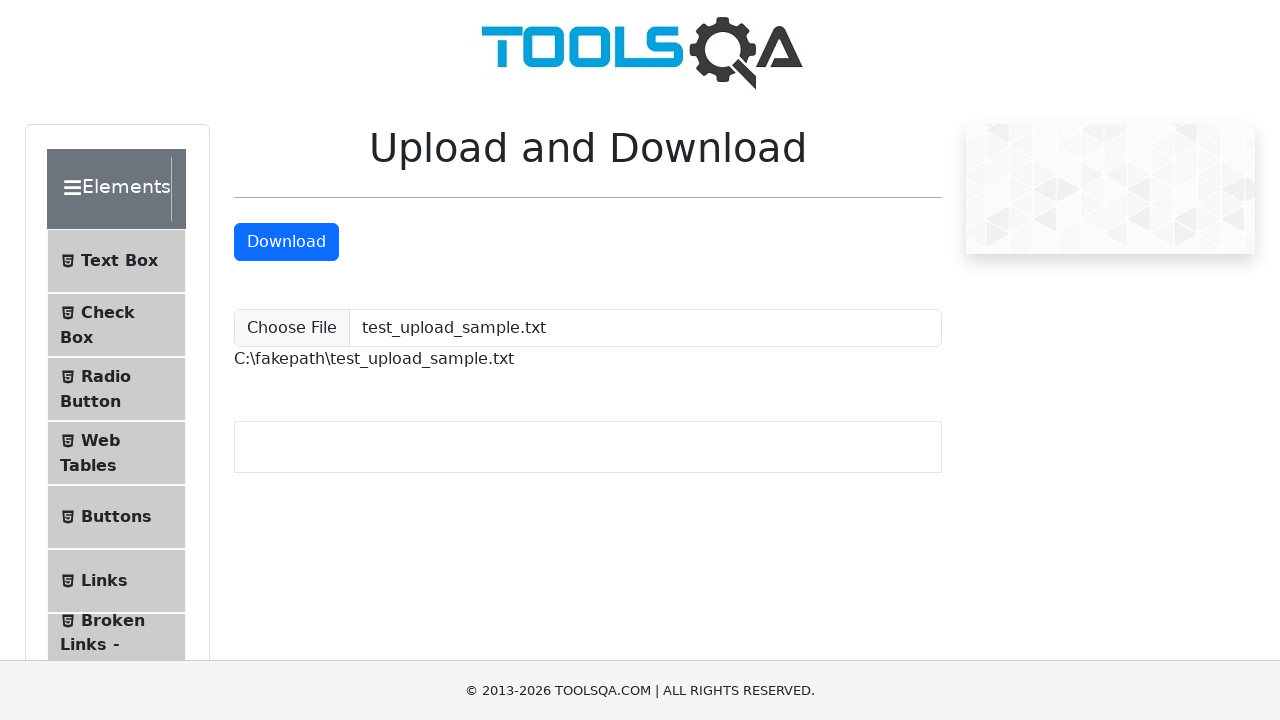

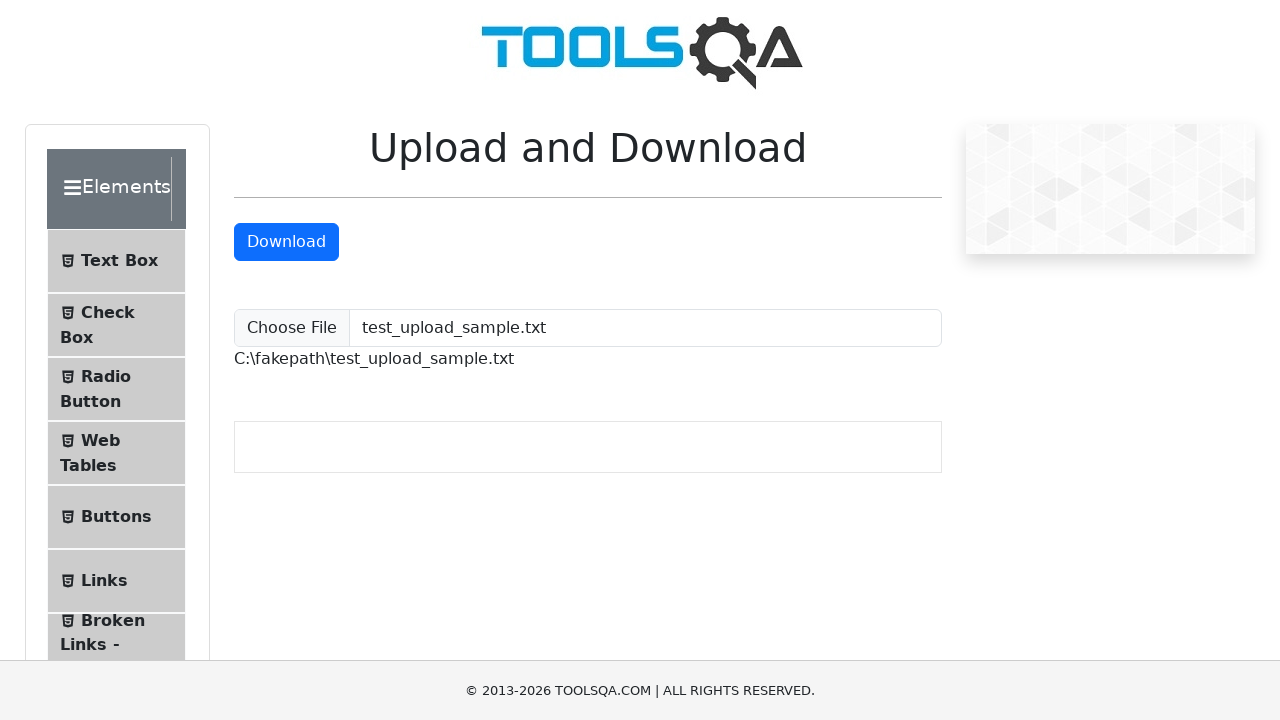